Tests explicit wait functionality by clicking a button that starts a timer and waiting for a specific element with text "WebDriver" to become visible.

Starting URL: http://seleniumpractise.blogspot.com/2016/08/how-to-use-explicit-wait-in-selenium.html

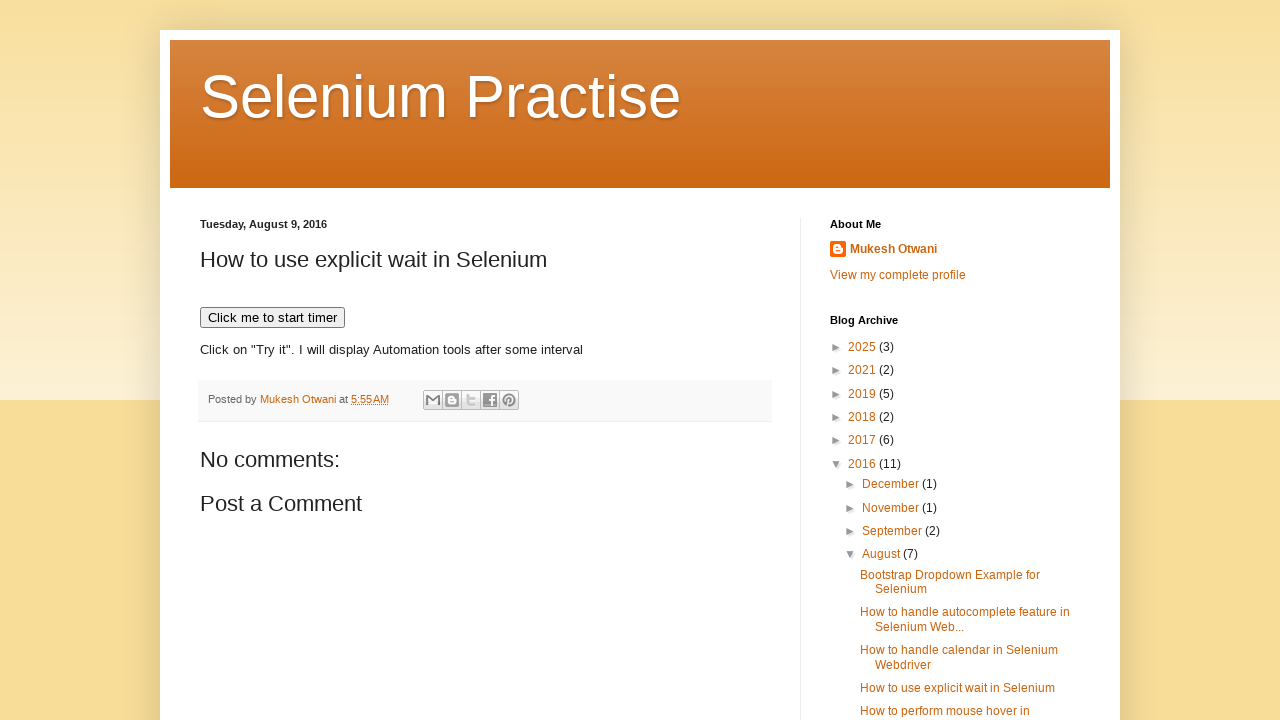

Navigated to explicit wait test page
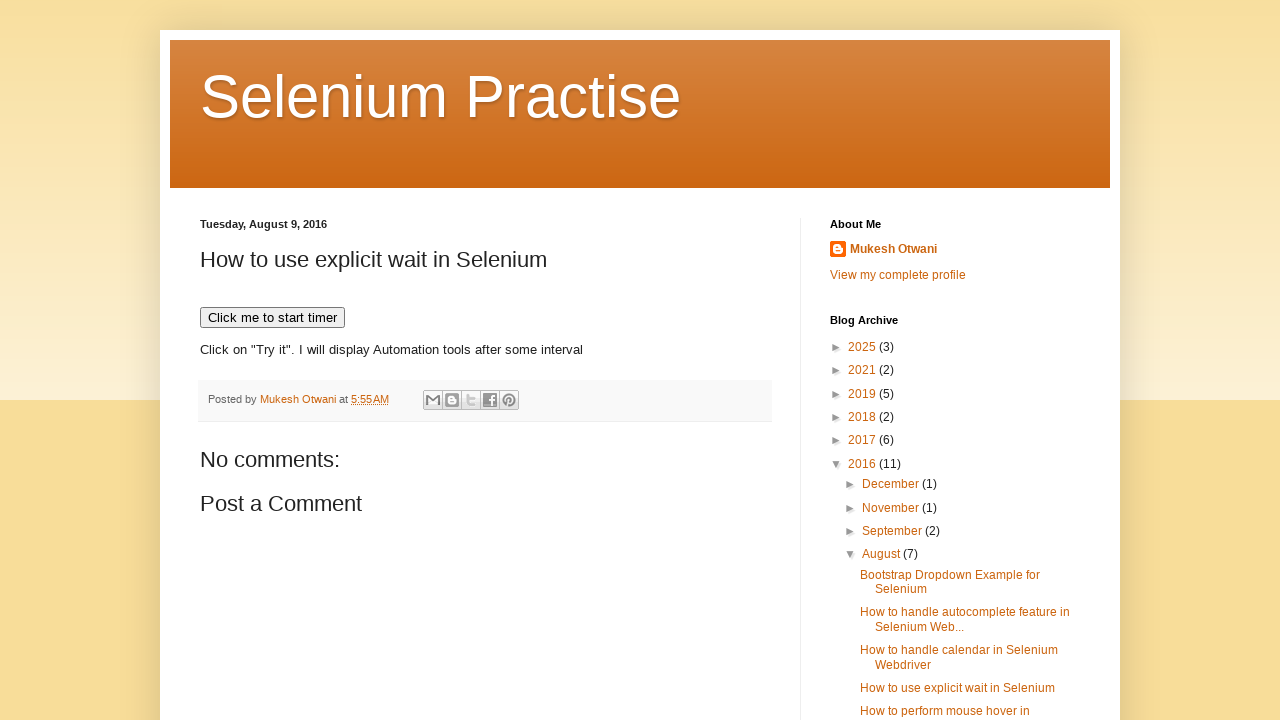

Clicked button to start timer at (272, 318) on xpath=//button[text()='Click me to start timer']
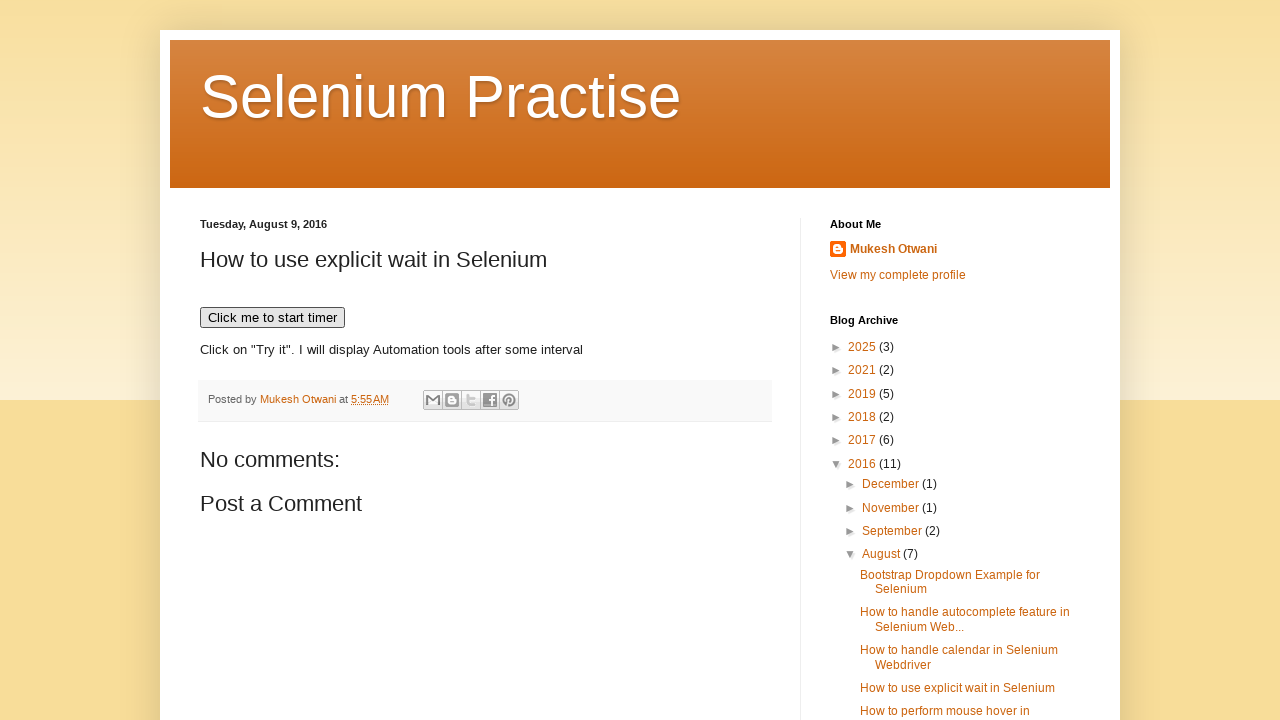

Element with text 'WebDriver' became visible after explicit wait
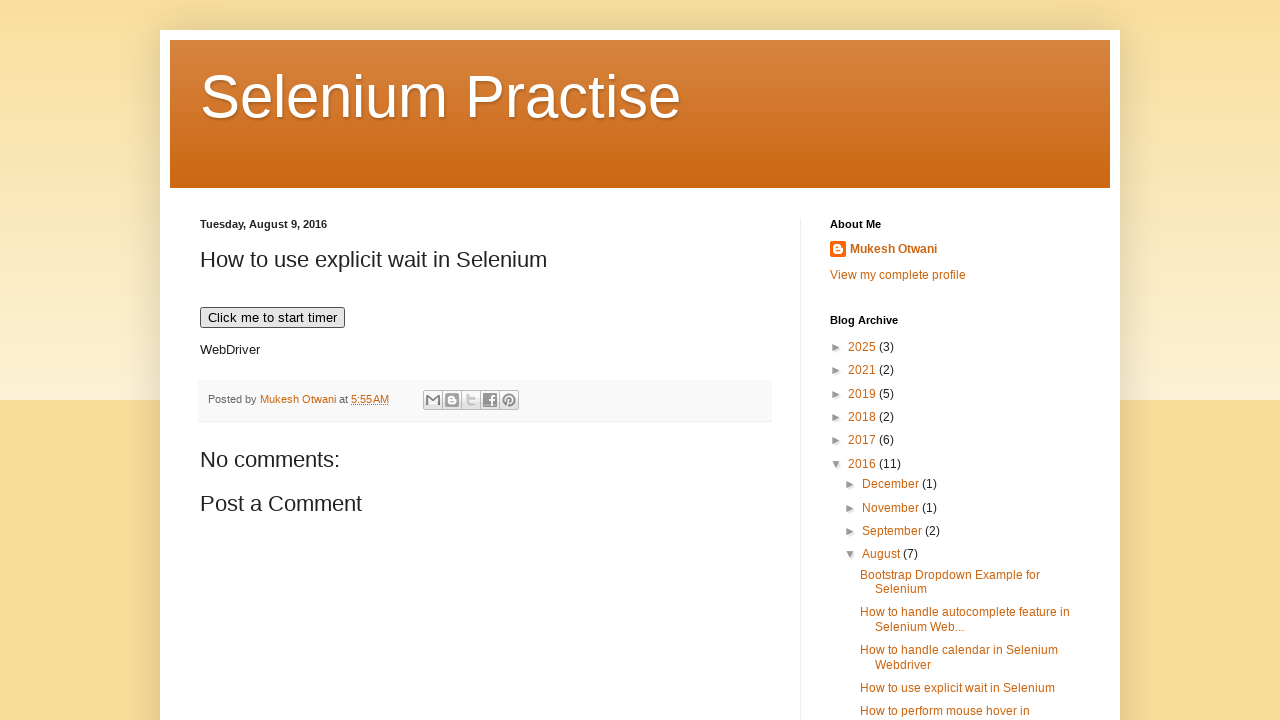

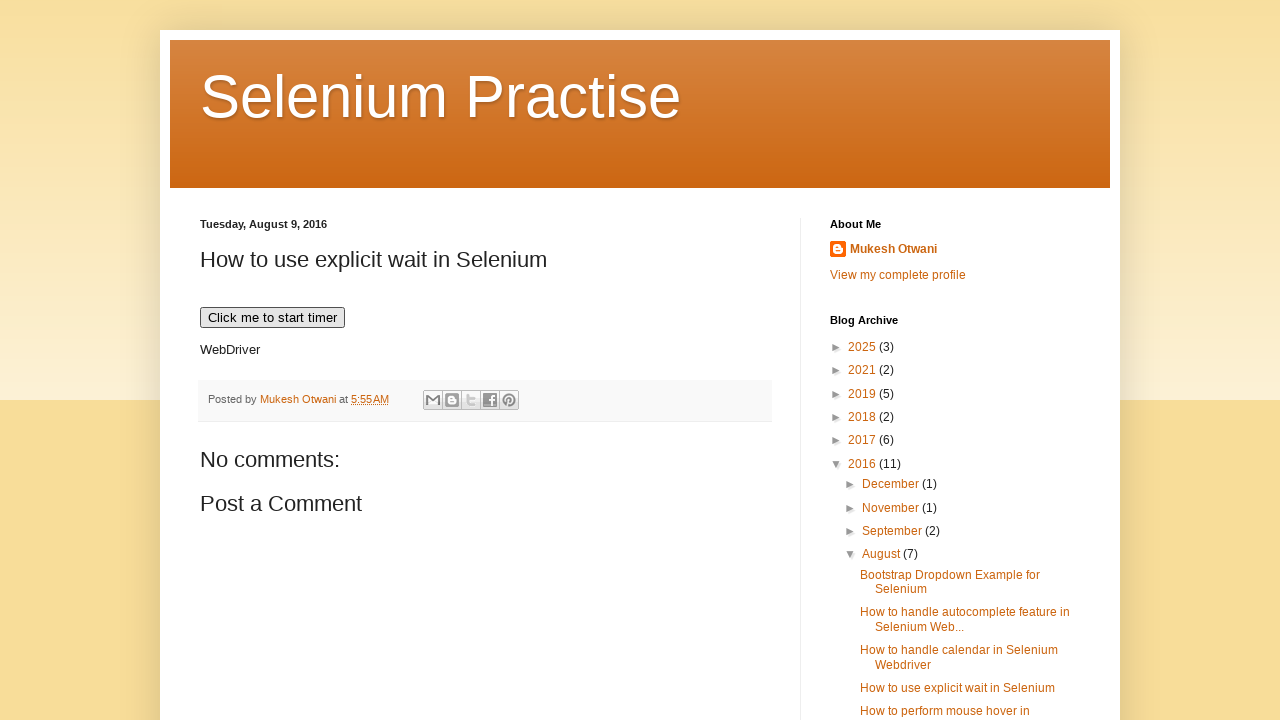